Tests handling of iframes by accessing a frame locator, clicking a link within the frame, and extracting text content from an element inside the frame

Starting URL: https://rahulshettyacademy.com/AutomationPractice/

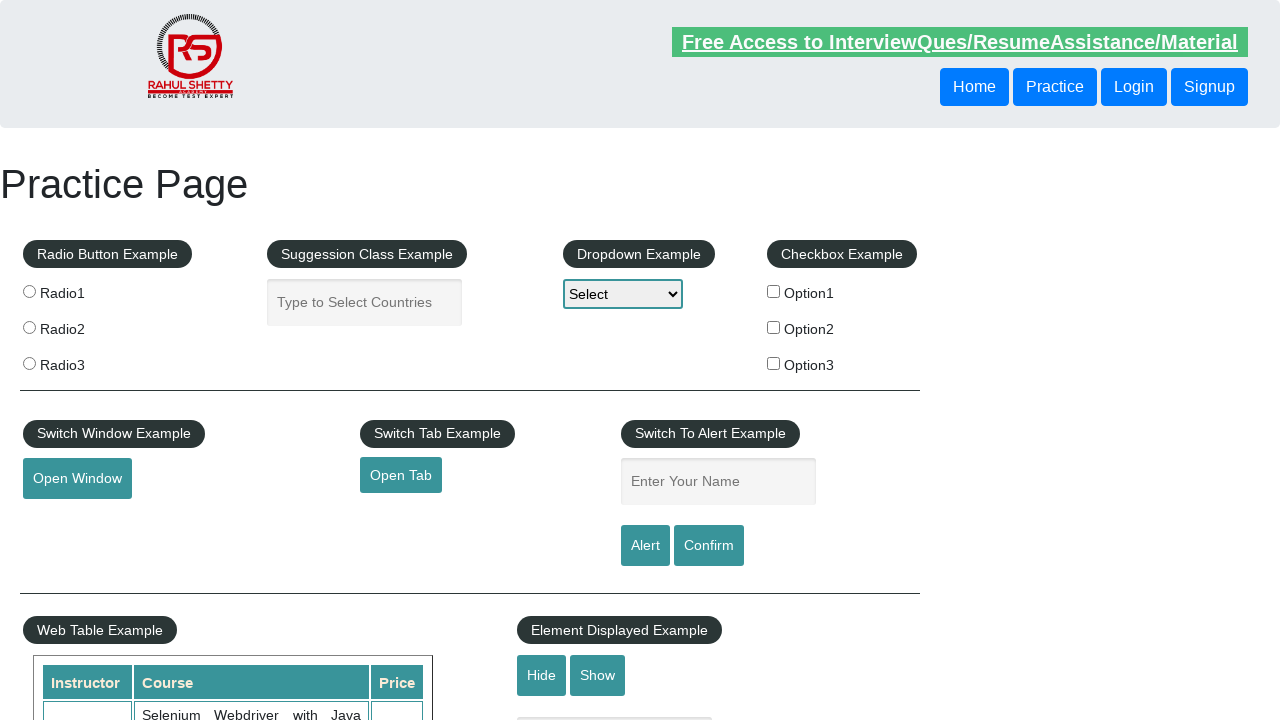

Accessed iframe with id 'courses-iframe'
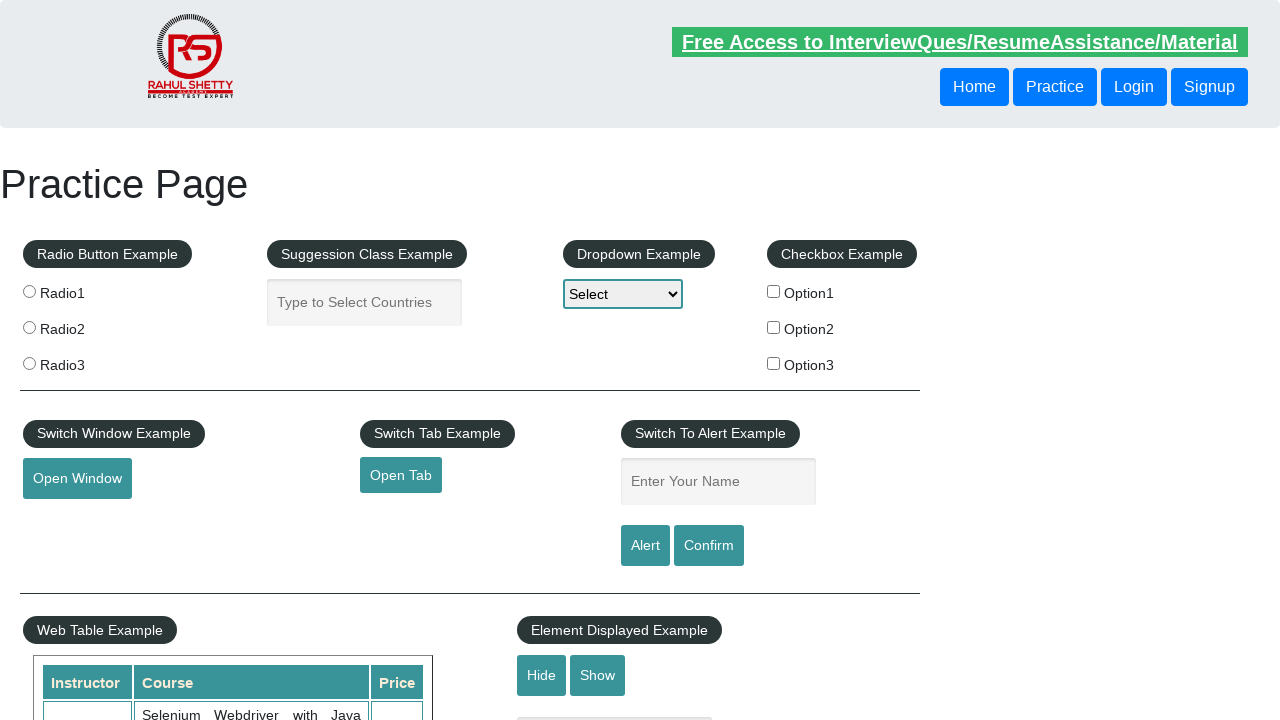

Clicked lifetime access link within the frame at (307, 360) on #courses-iframe >> internal:control=enter-frame >> li a[href*='lifetime-access']
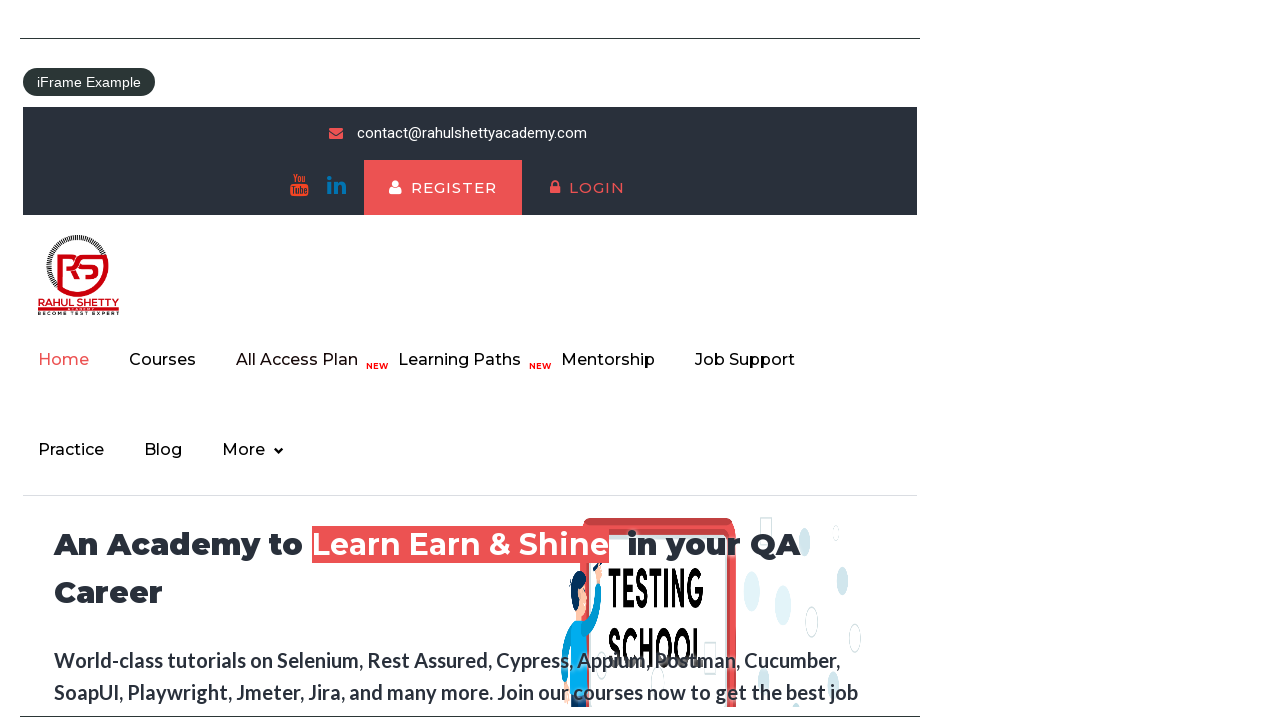

Extracted text content from h2 element inside frame
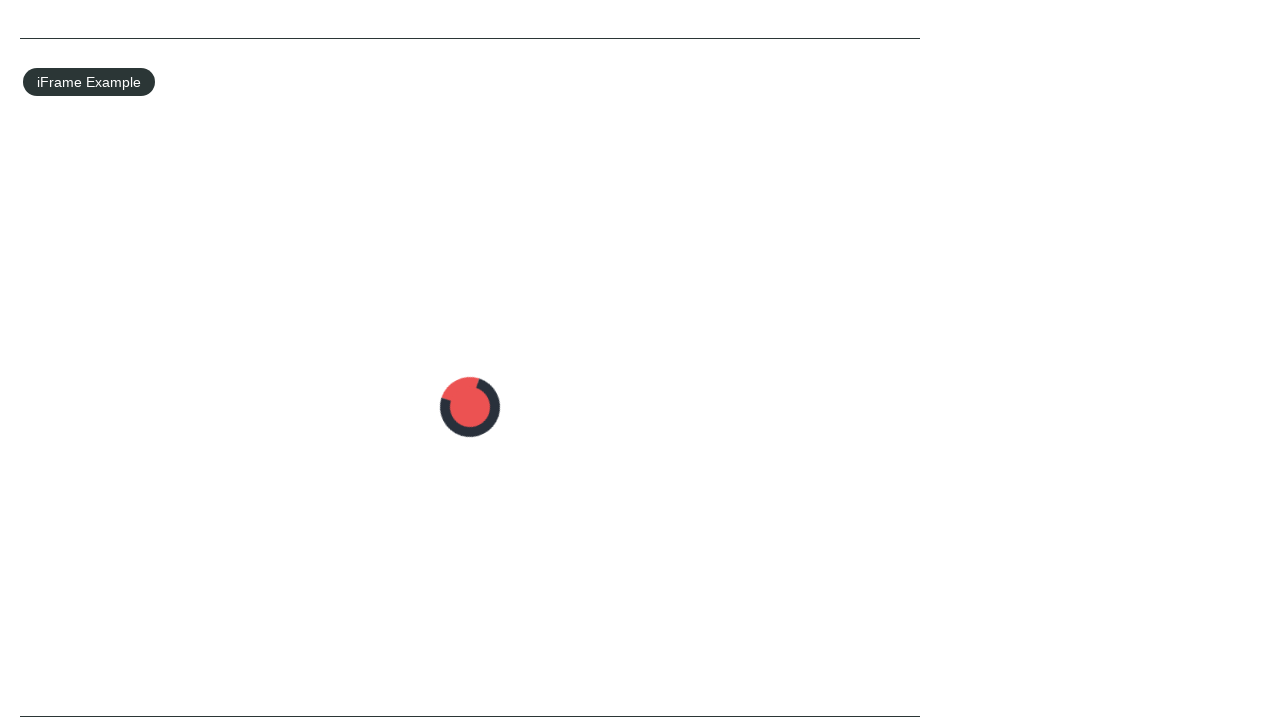

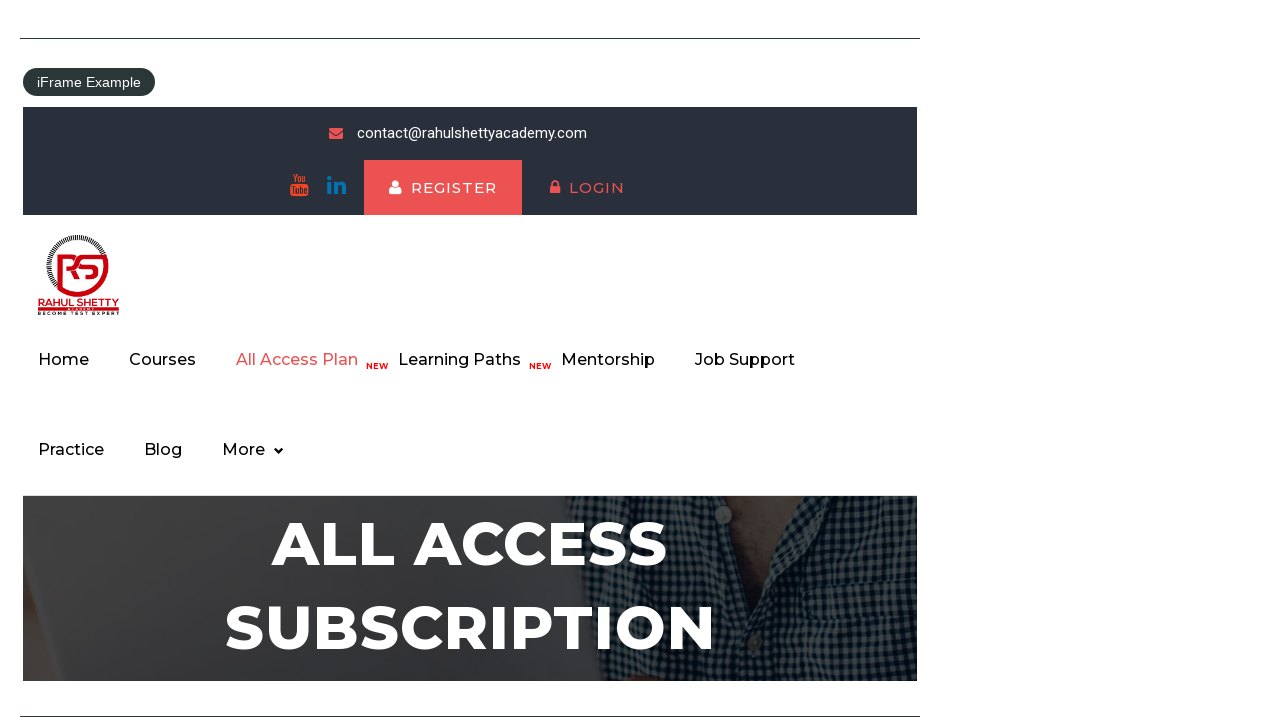